Tests text field input by entering text into a form field and submitting the form

Starting URL: https://formy-project.herokuapp.com/form

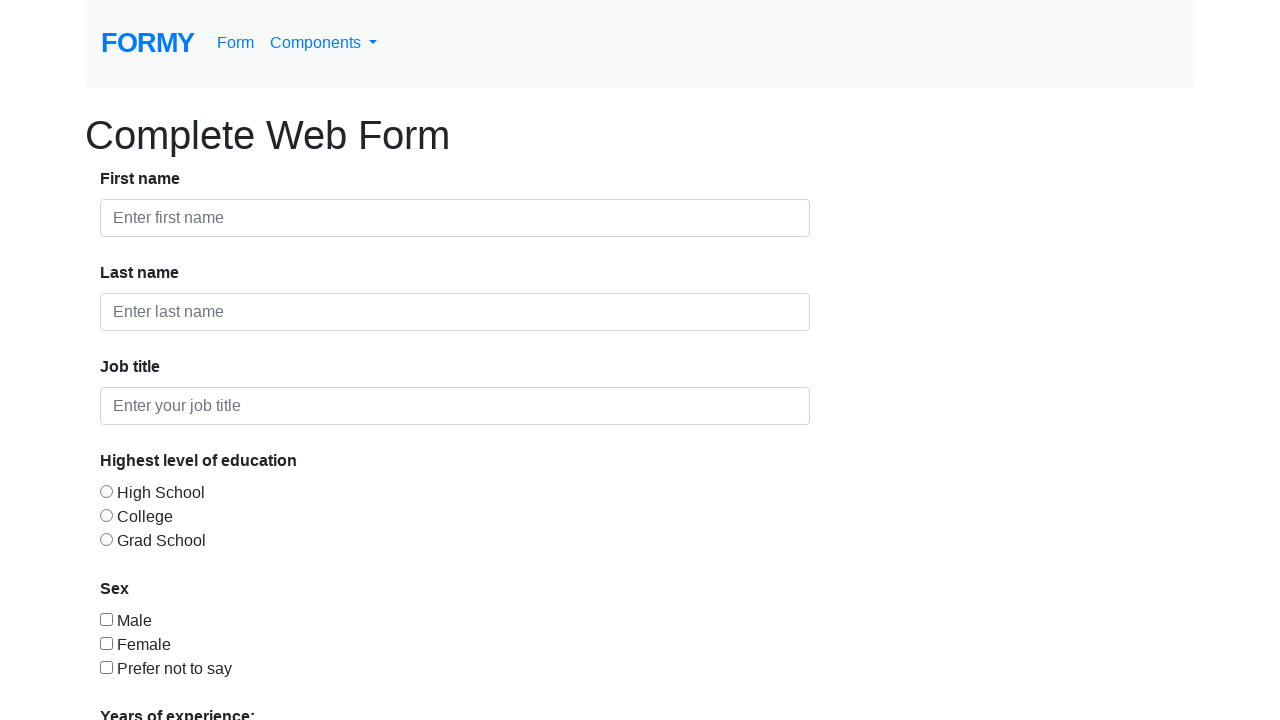

Filled text field with 'Hello, World!' on input[type='text']
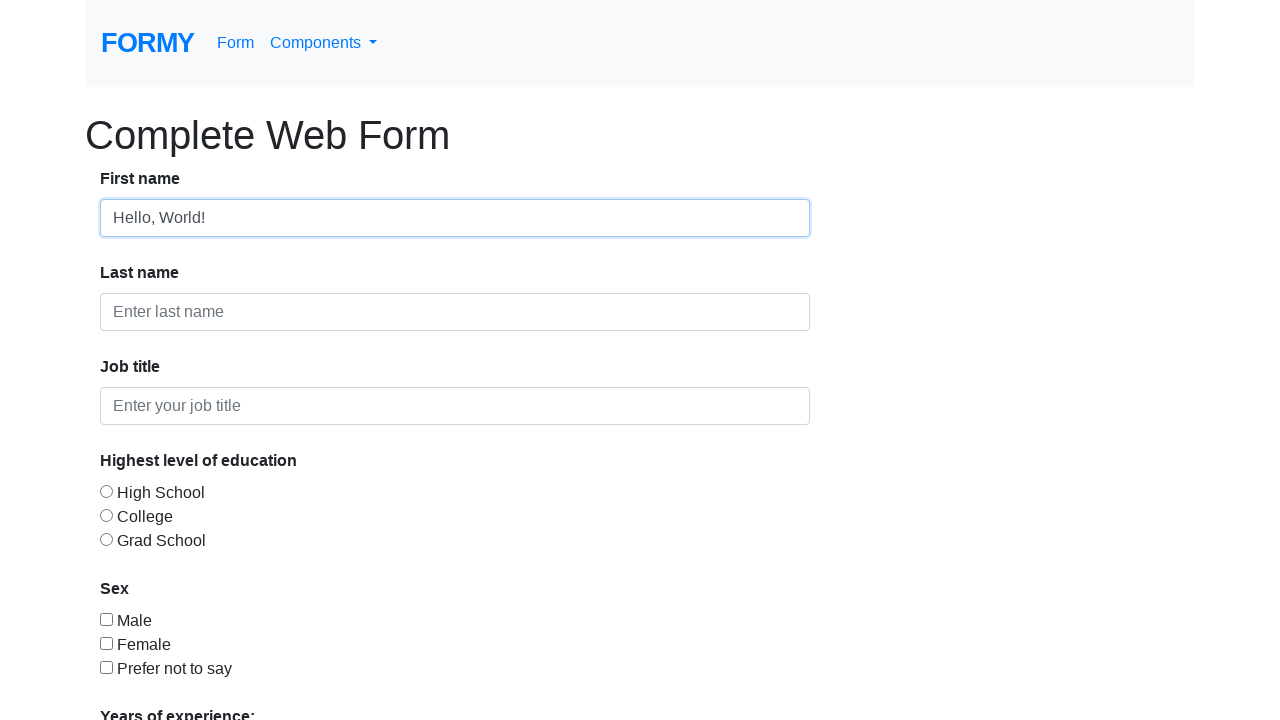

Submitted form by pressing Enter in text field on input[type='text']
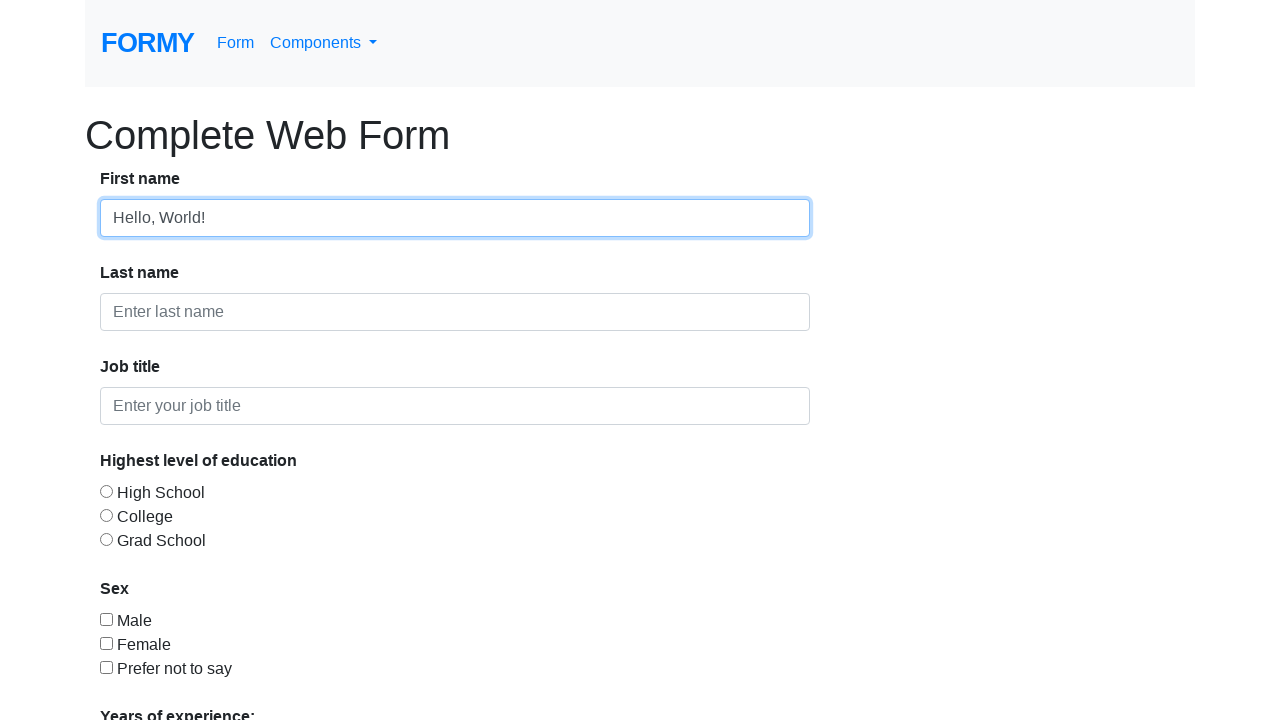

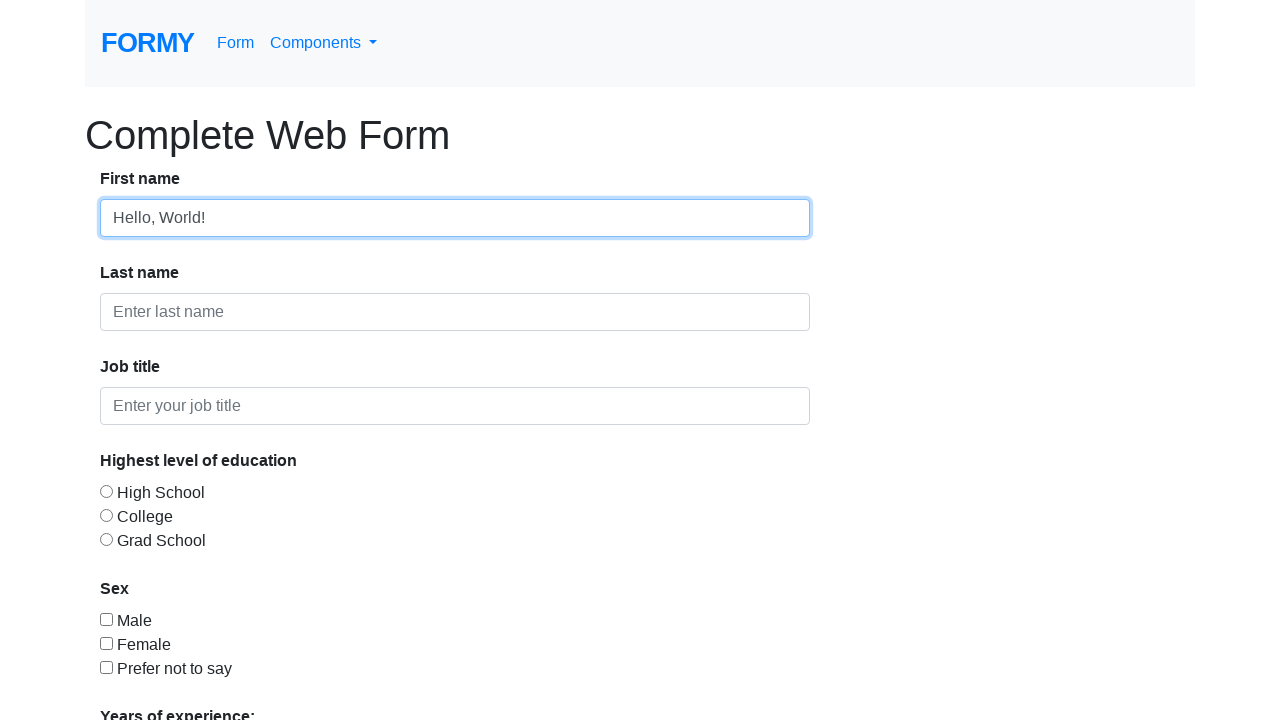